Tests login form validation by entering username, clearing only the password field, and verifying the "Password is required" error message appears

Starting URL: https://www.saucedemo.com/

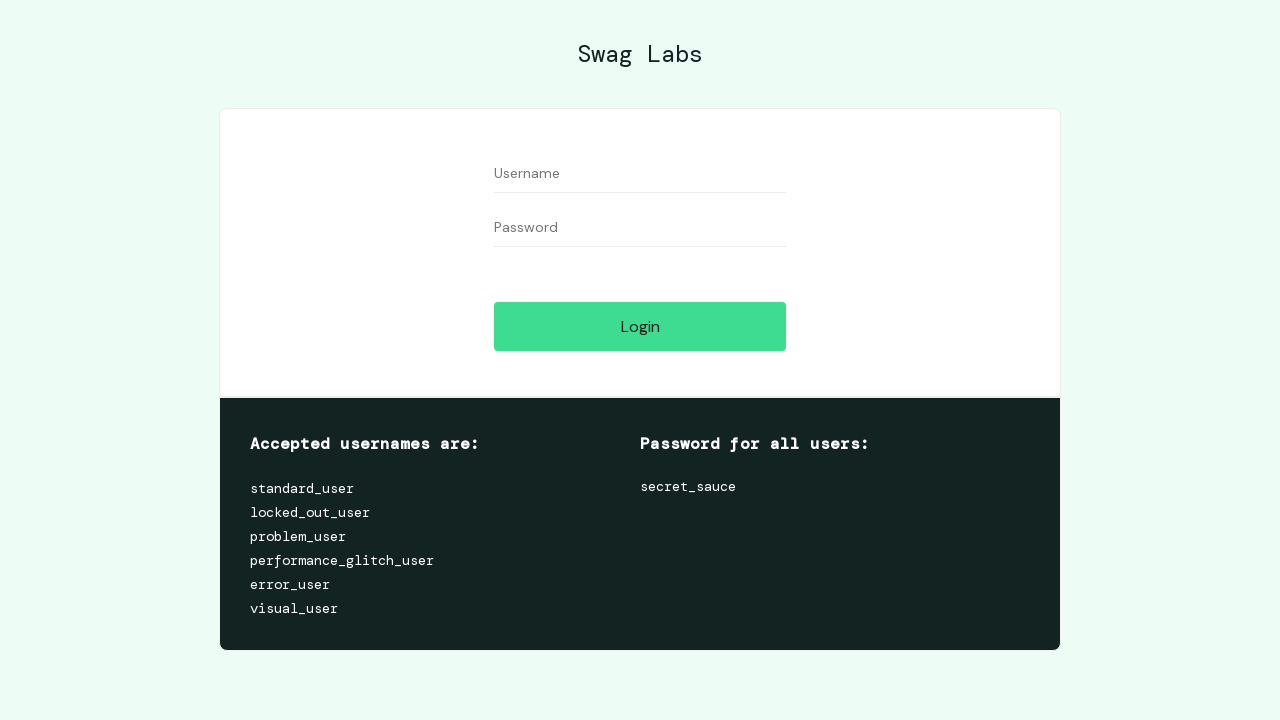

Filled username field with 'standard_user' on //input[@id='user-name']
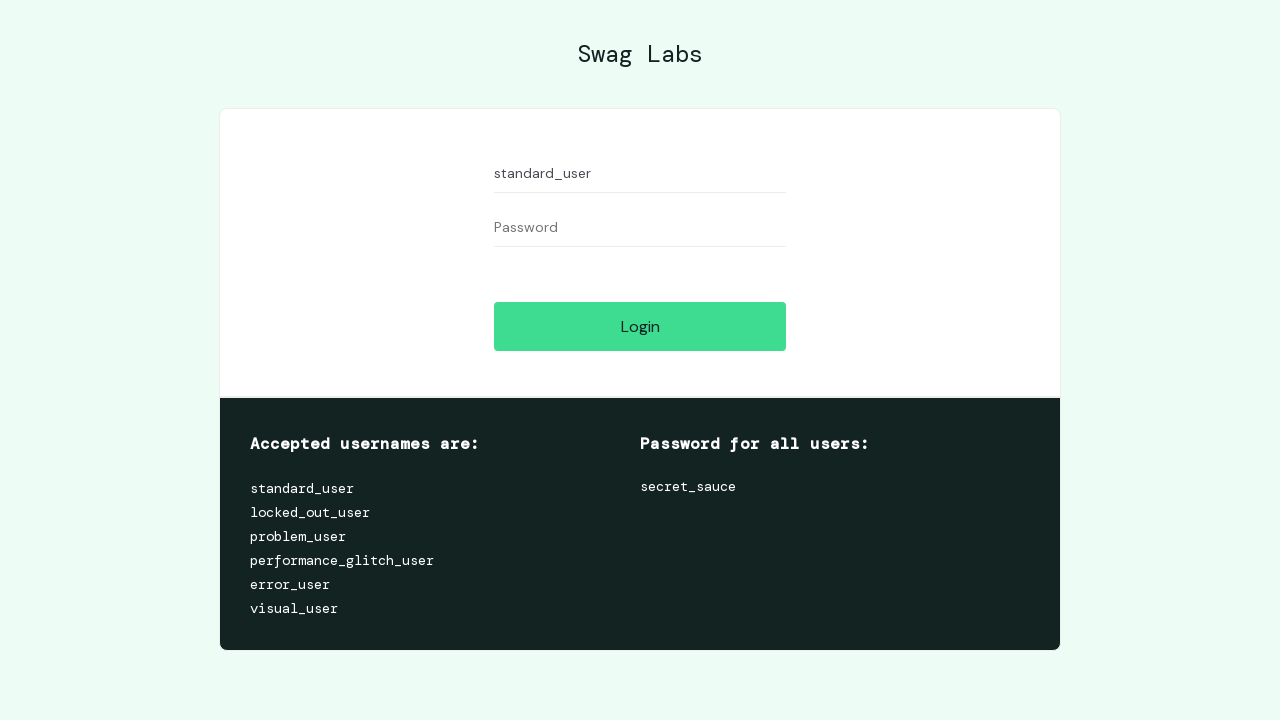

Filled password field with 'somepassword' on //input[@id='password']
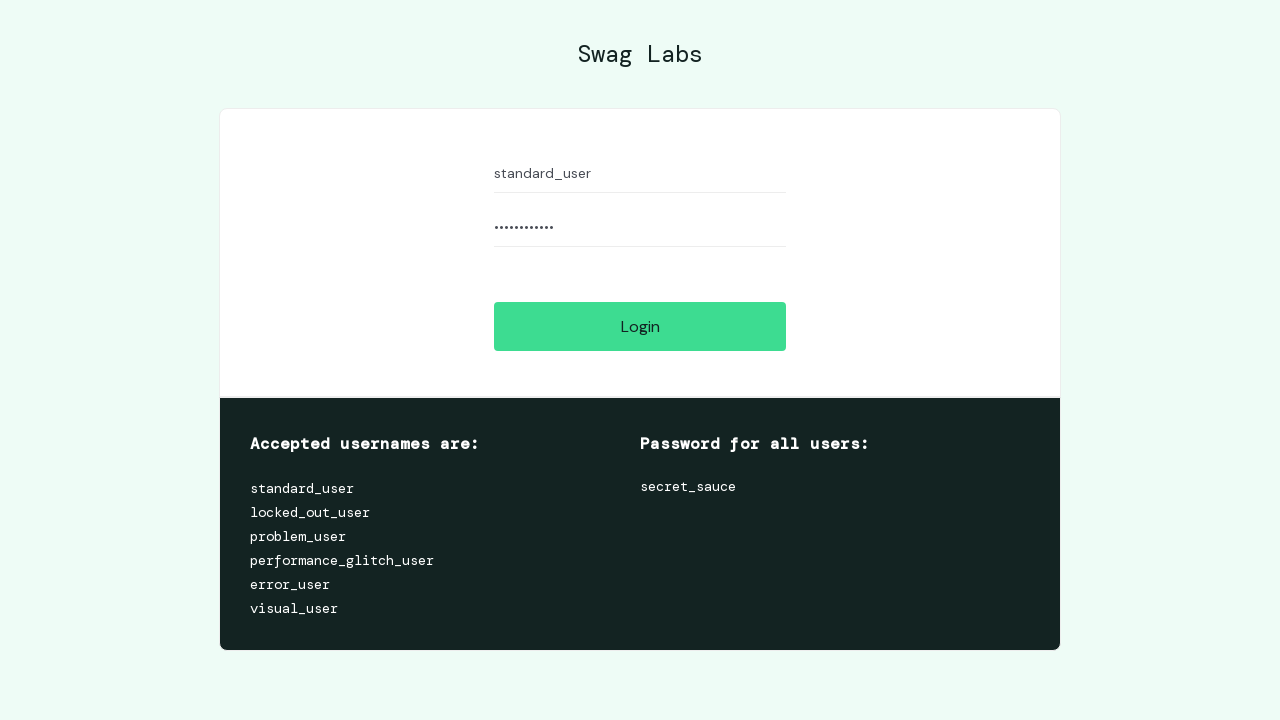

Cleared password field on //input[@id='password']
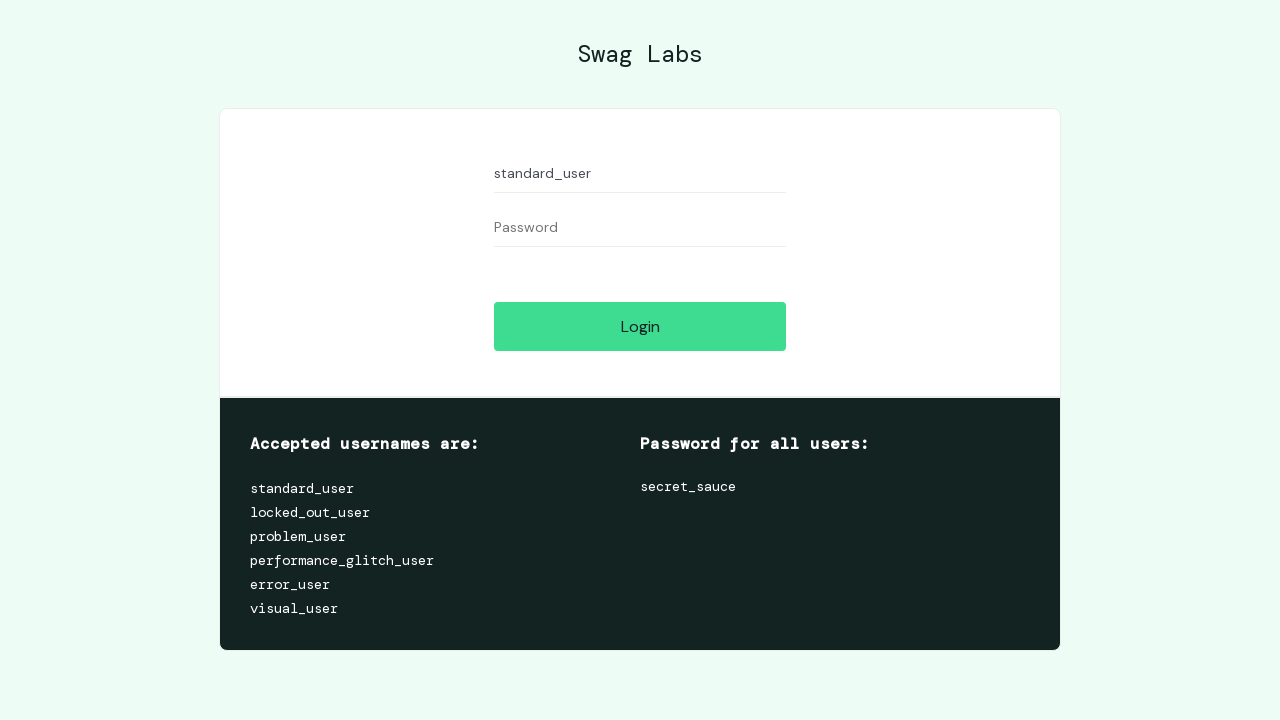

Clicked login button at (640, 326) on xpath=//input[@id='login-button']
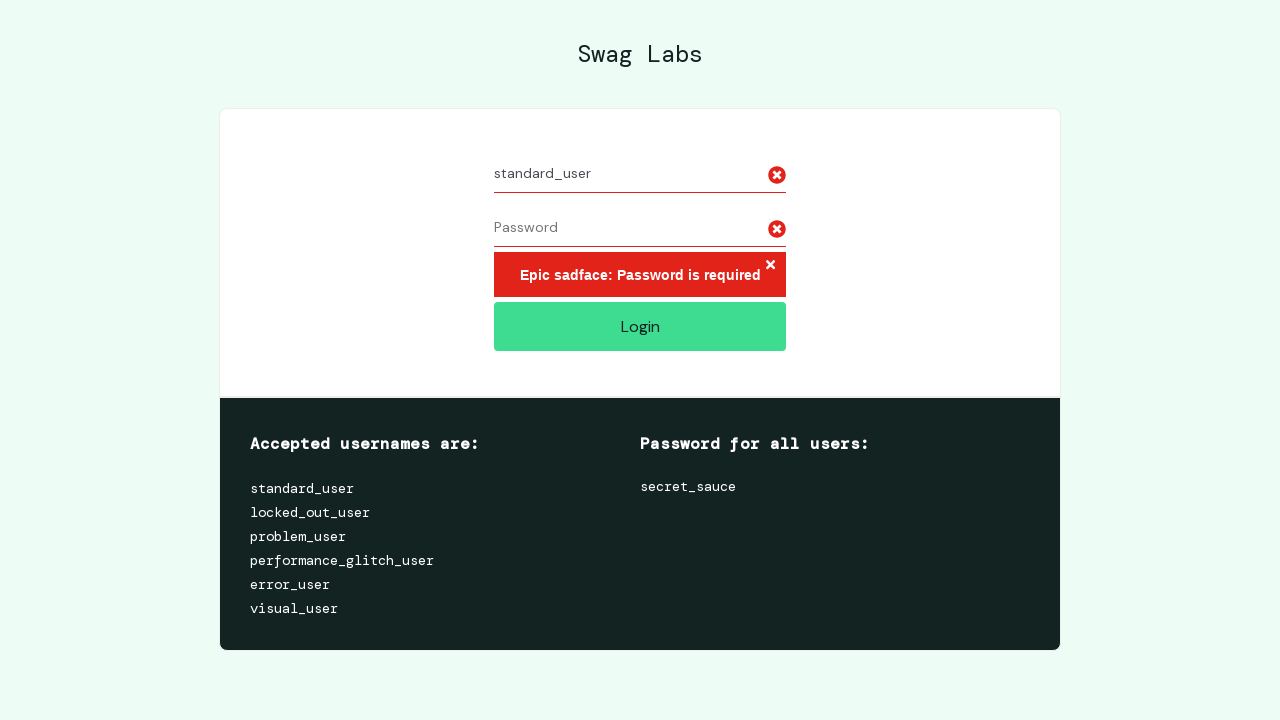

Error message appeared on the page
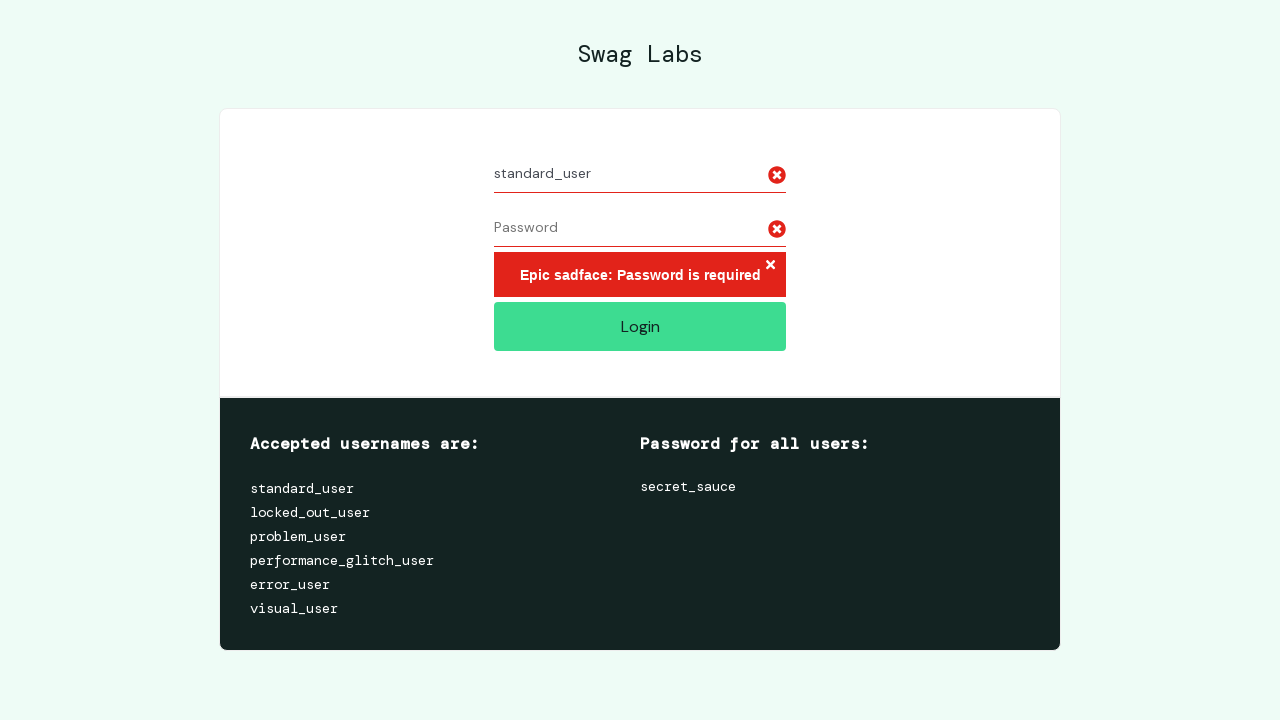

Retrieved error message text content
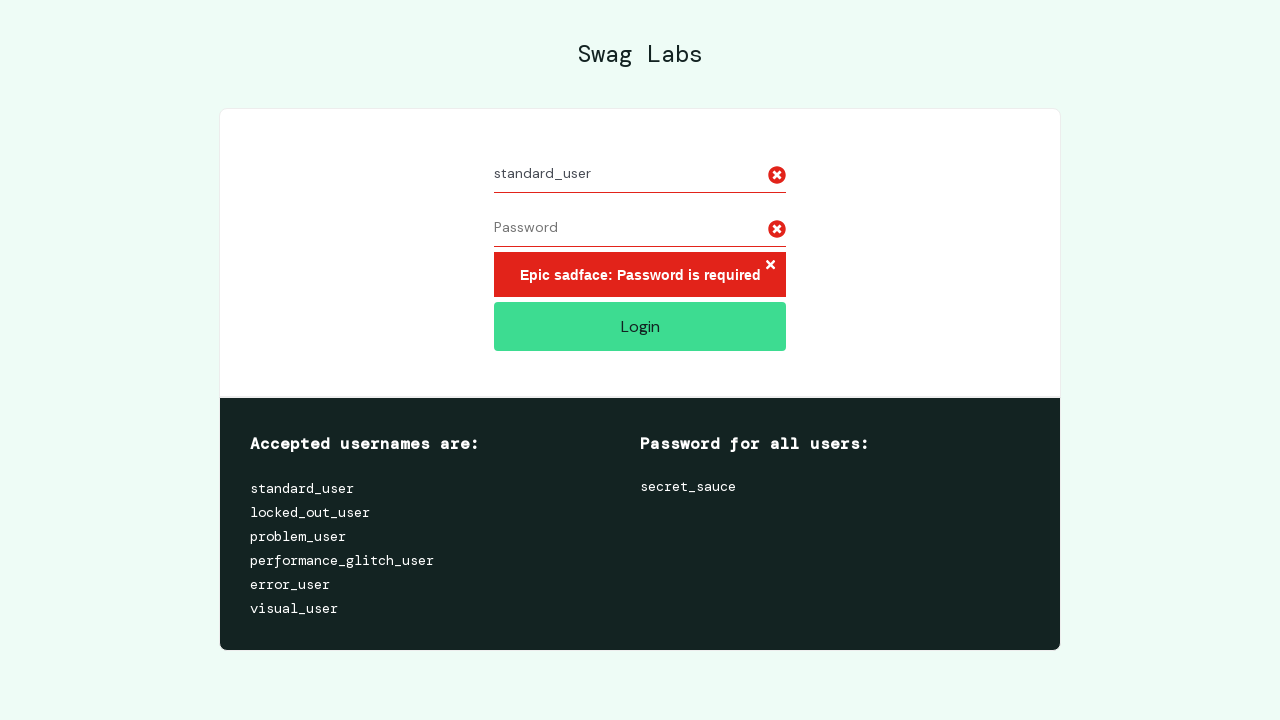

Verified error message contains 'Password is required'
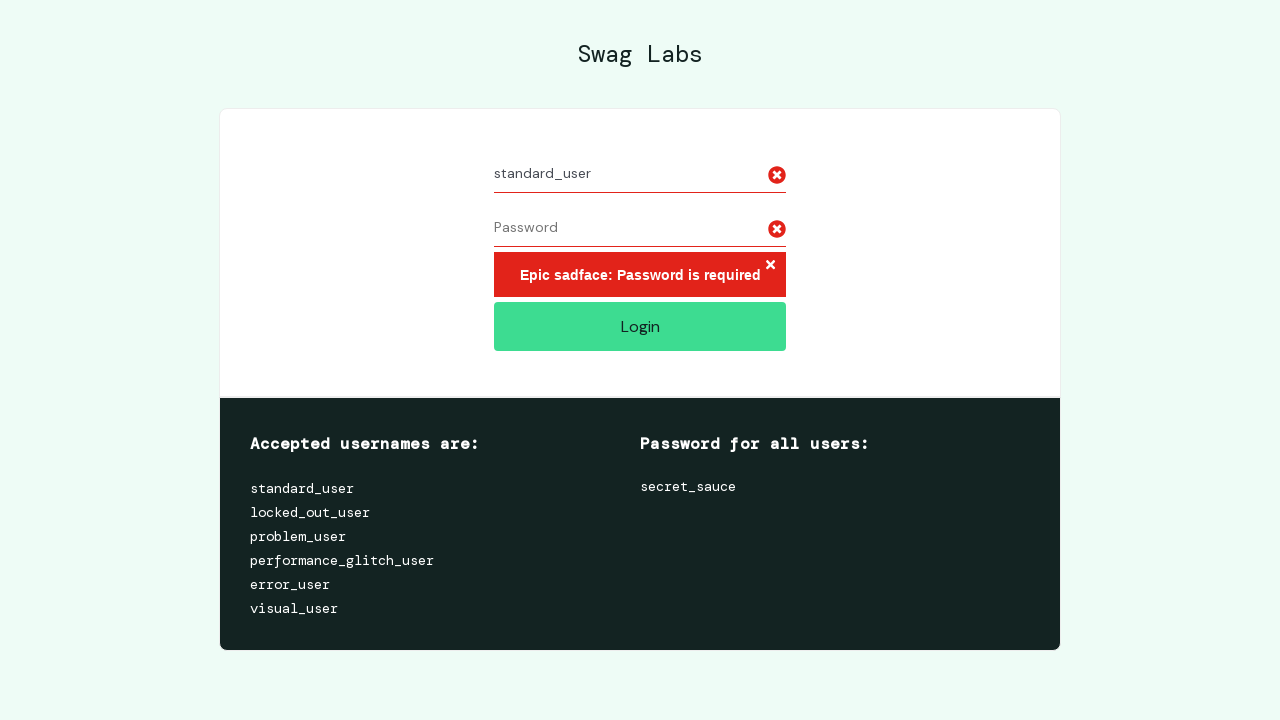

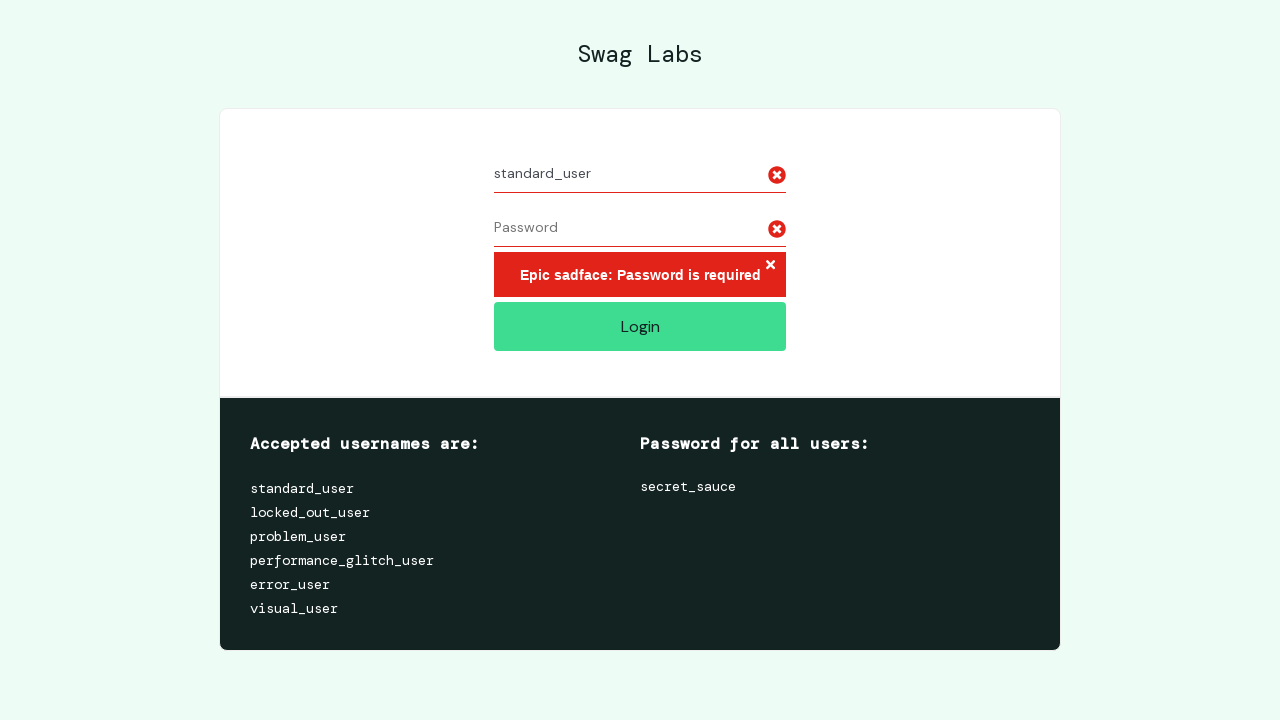